Tests table/grid handling by scrolling to a table, extracting values from a specific column, calculating their sum, and verifying it matches the displayed total amount

Starting URL: https://rahulshettyacademy.com/AutomationPractice/

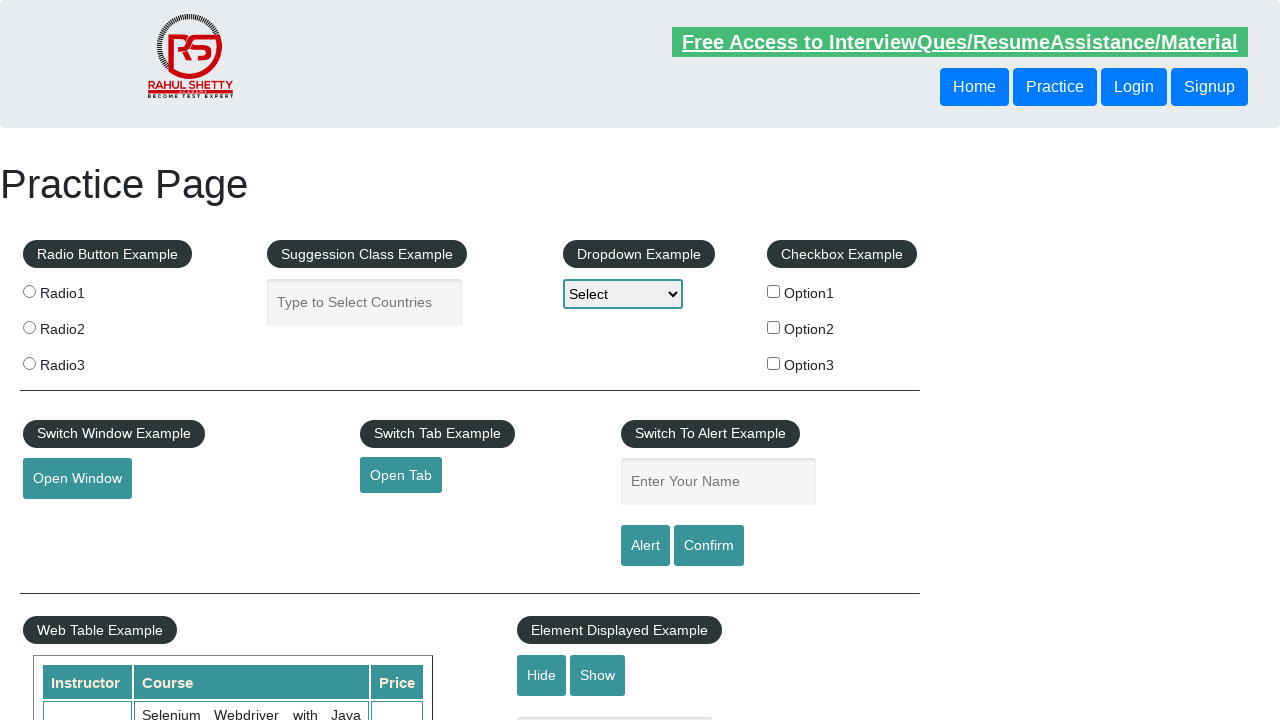

Scrolled page down by 500px to view table
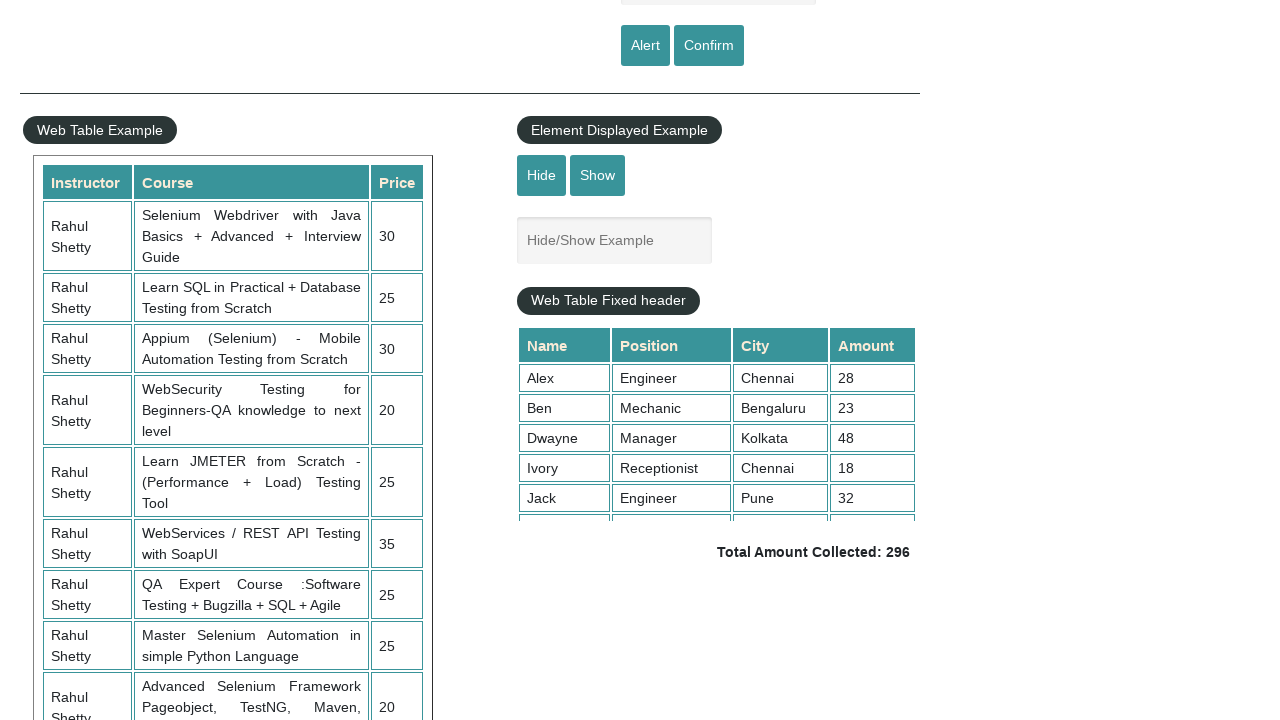

Table with class 'tableFixHead' is now visible
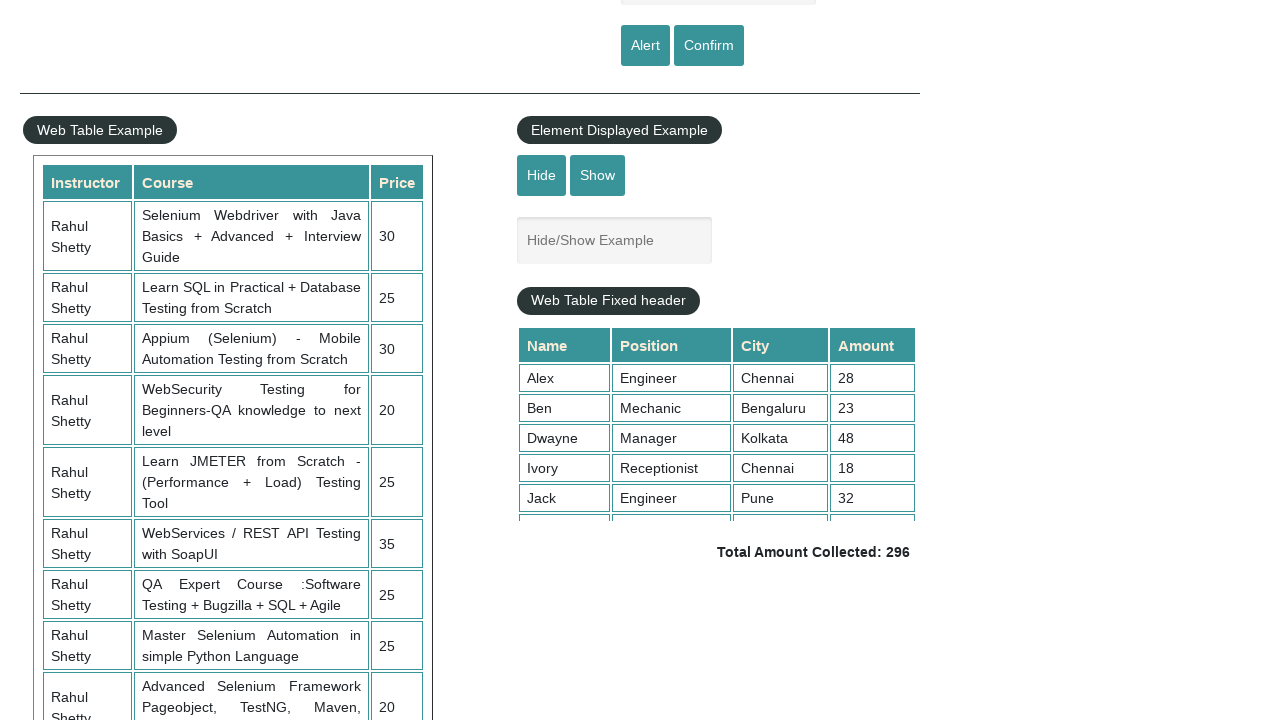

Scrolled within table container by 500px
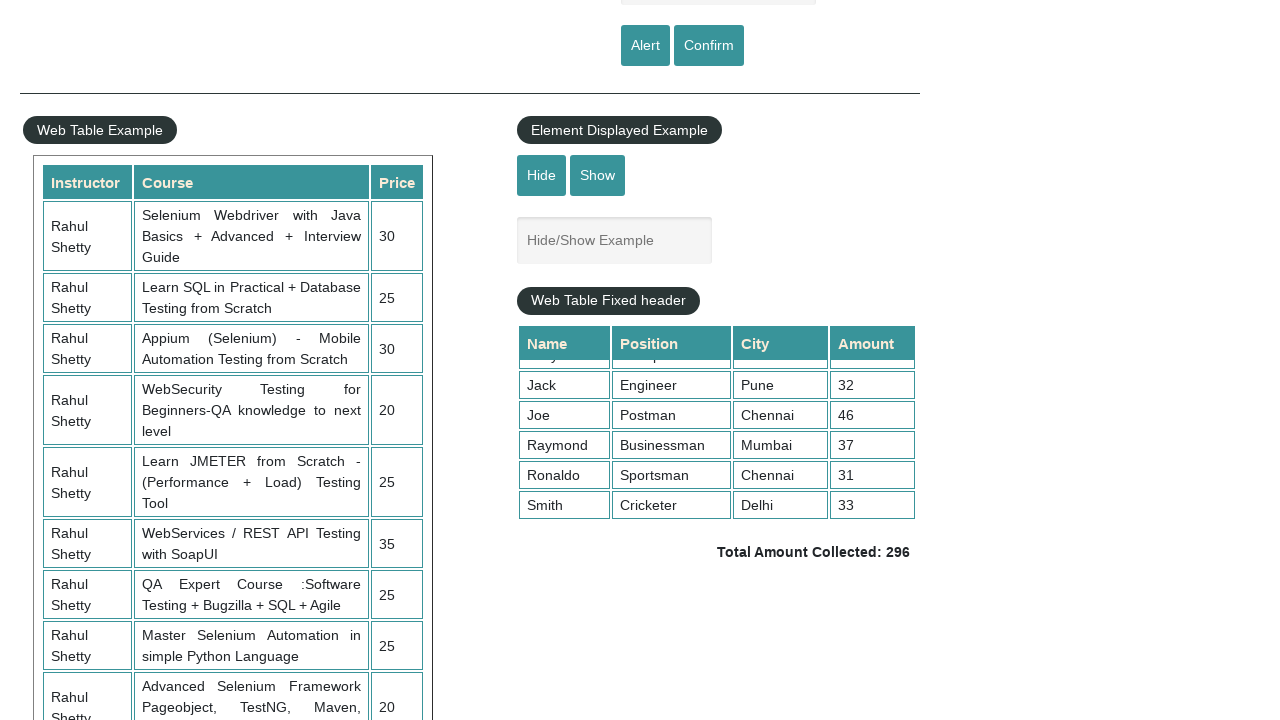

Waited 1000ms for table scroll animation to complete
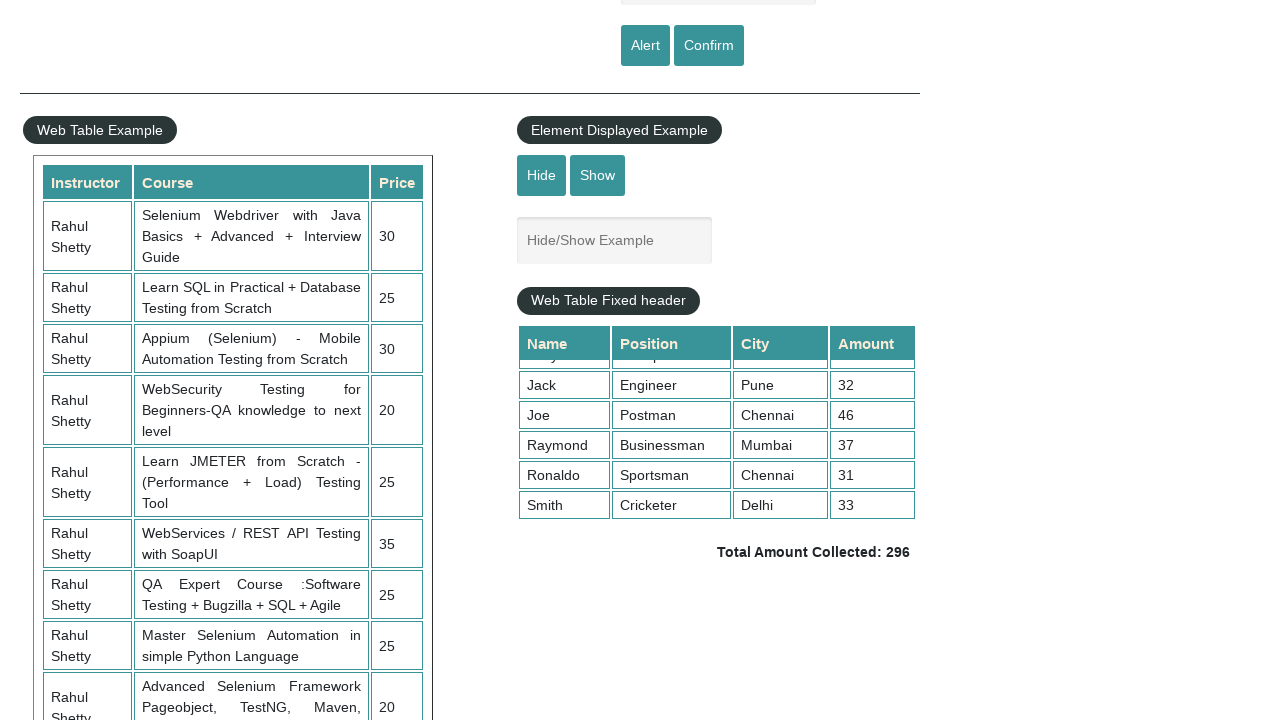

Extracted 9 values from 4th column of table
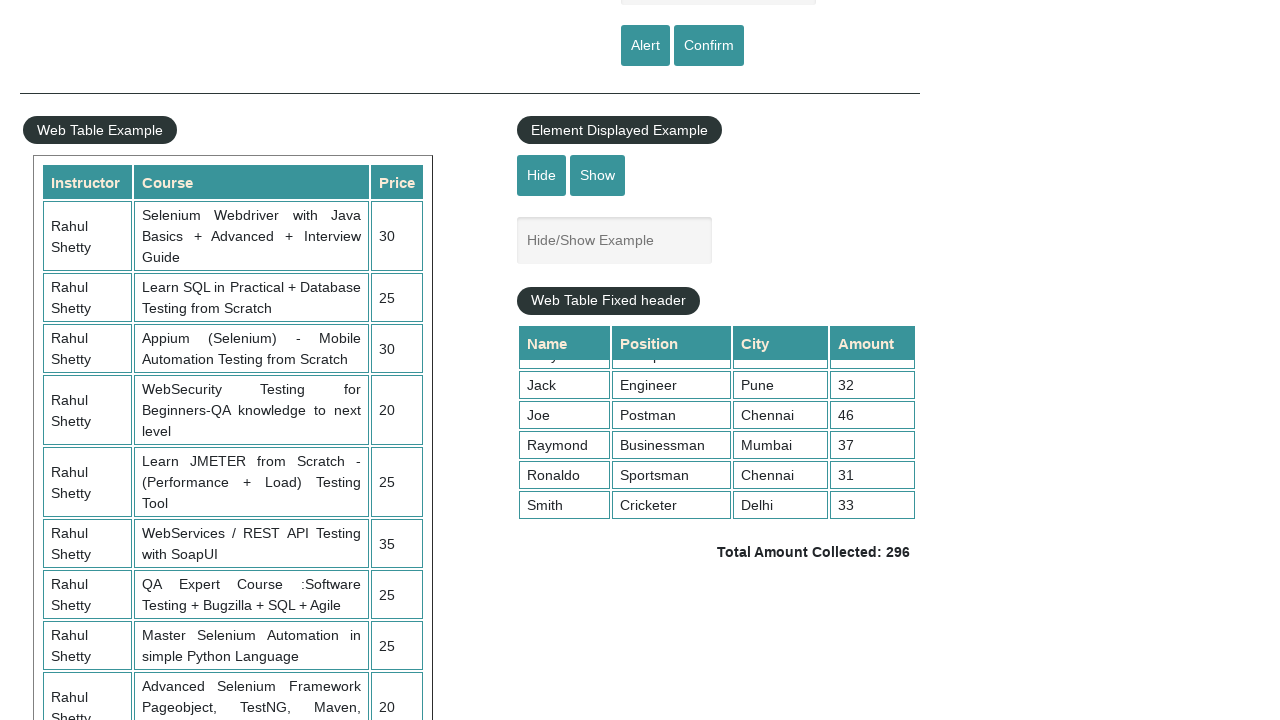

Calculated sum of column values: 296
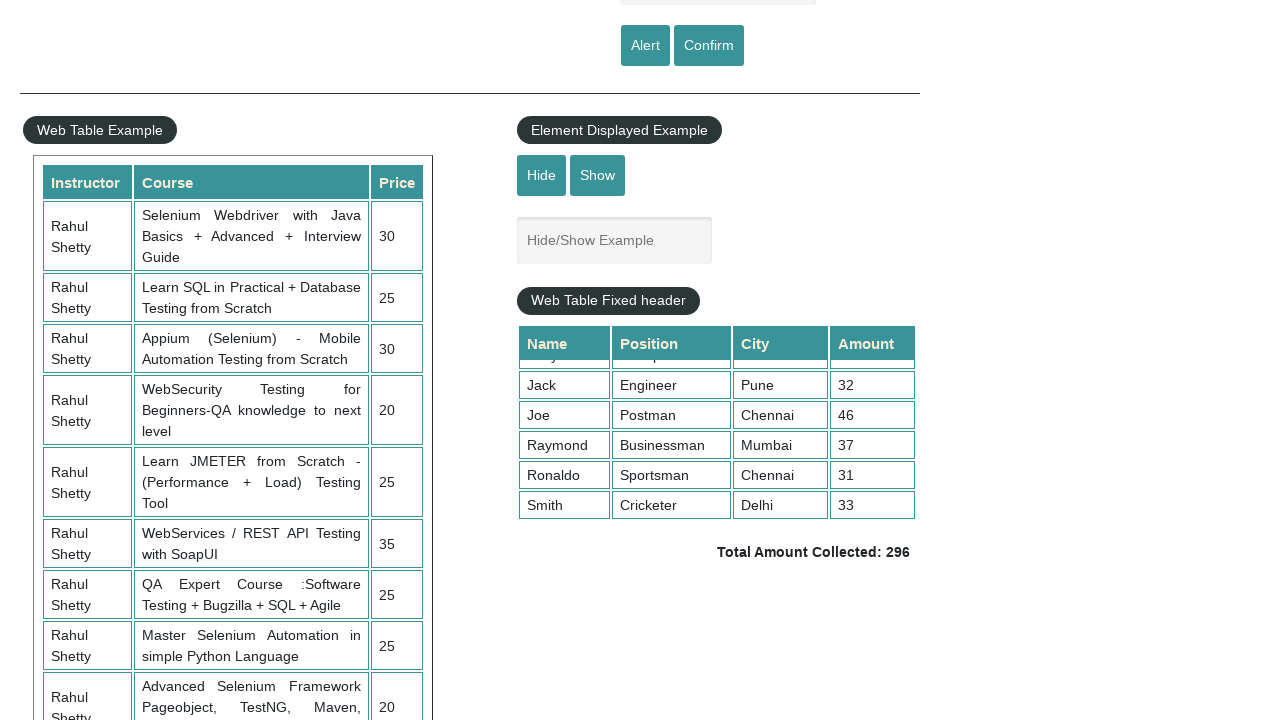

Retrieved displayed total amount: 296
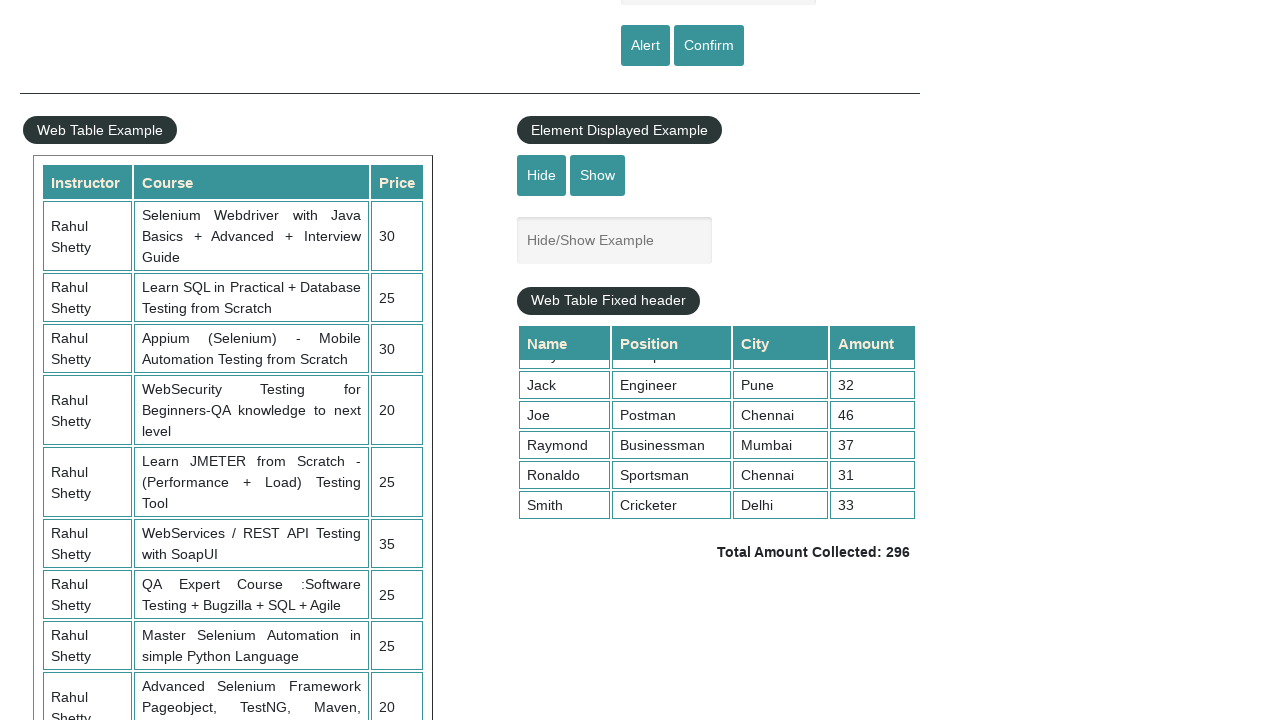

Verified calculated sum (296) matches displayed total (296)
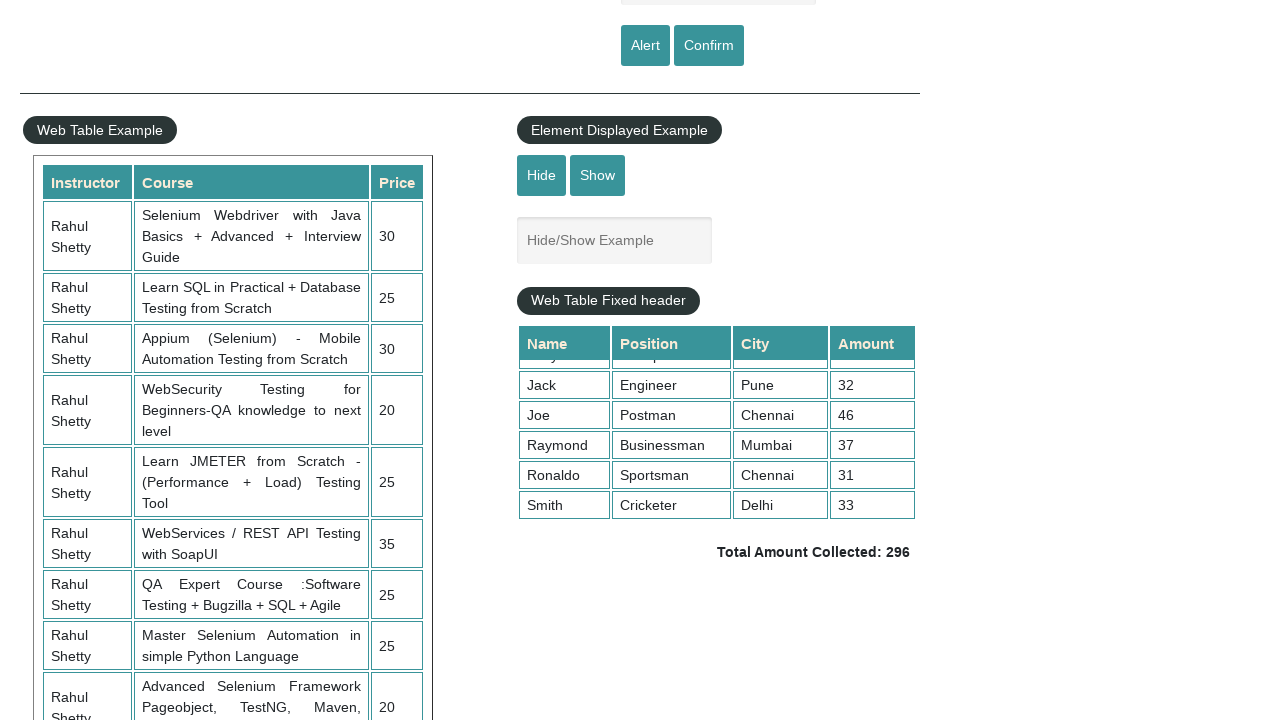

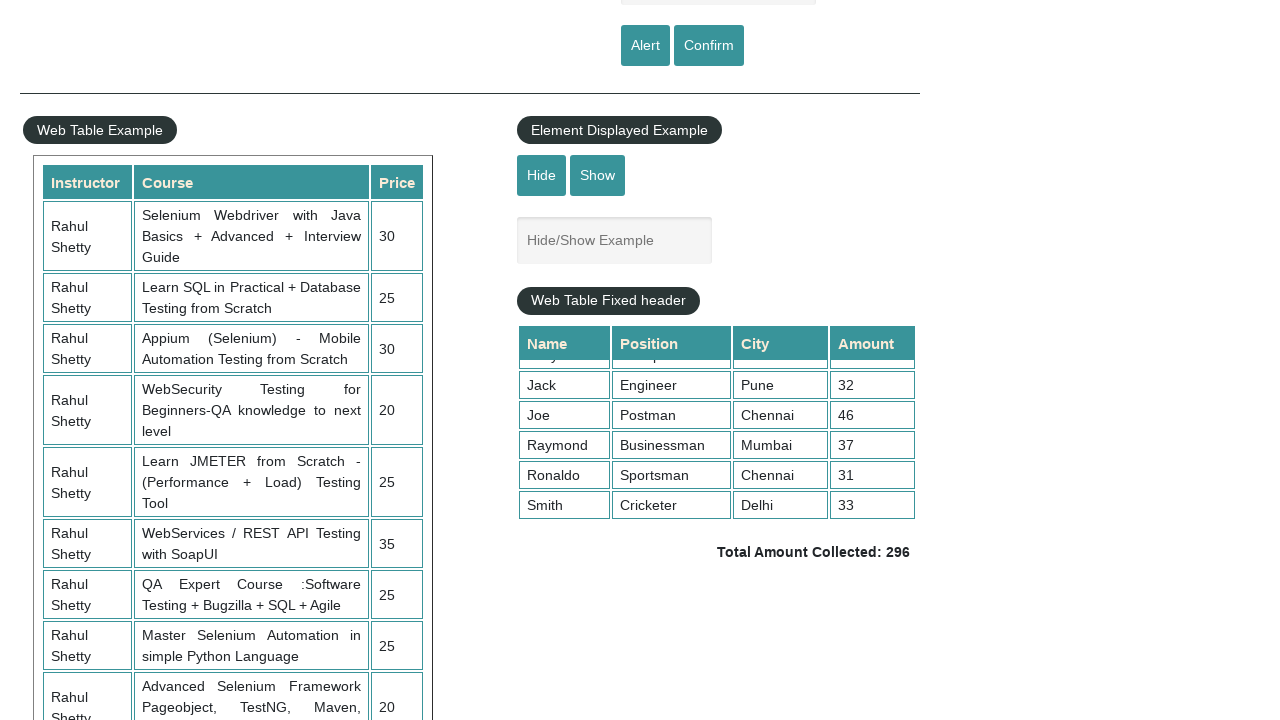